Tests the IRC Nick input field by entering a test value

Starting URL: https://www.redmine.org/account/register

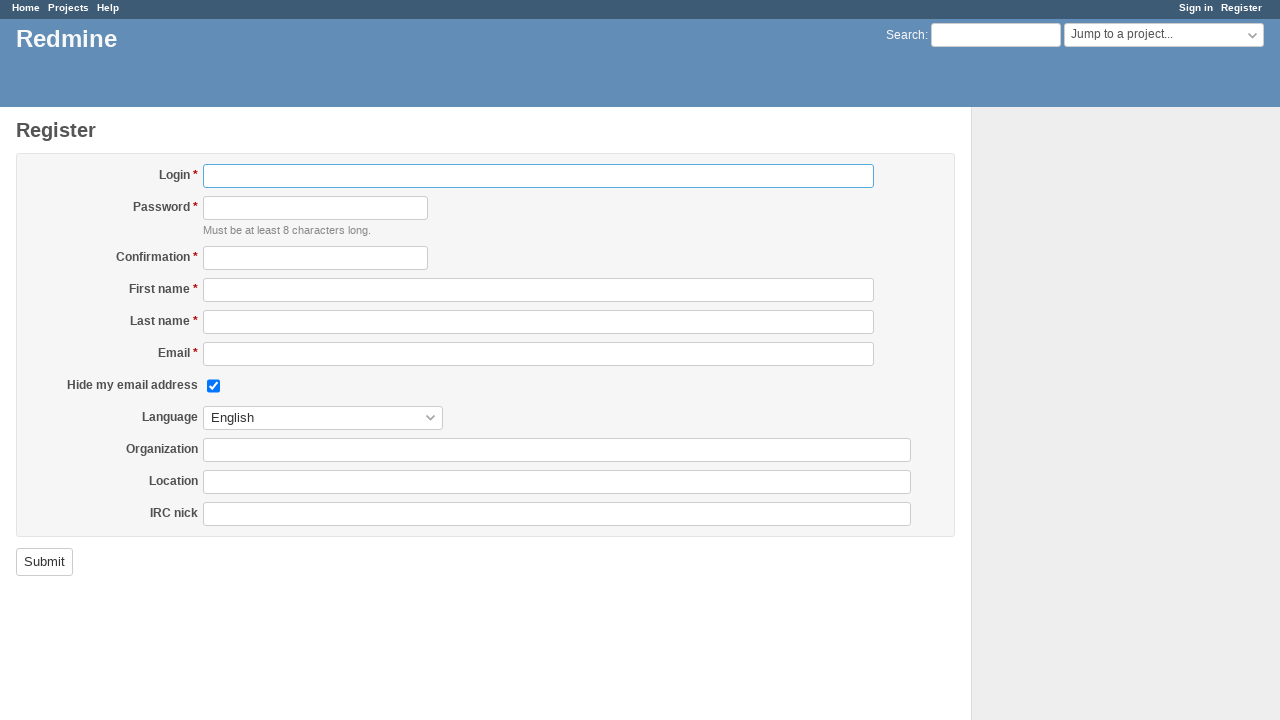

Navigated to Redmine account registration page
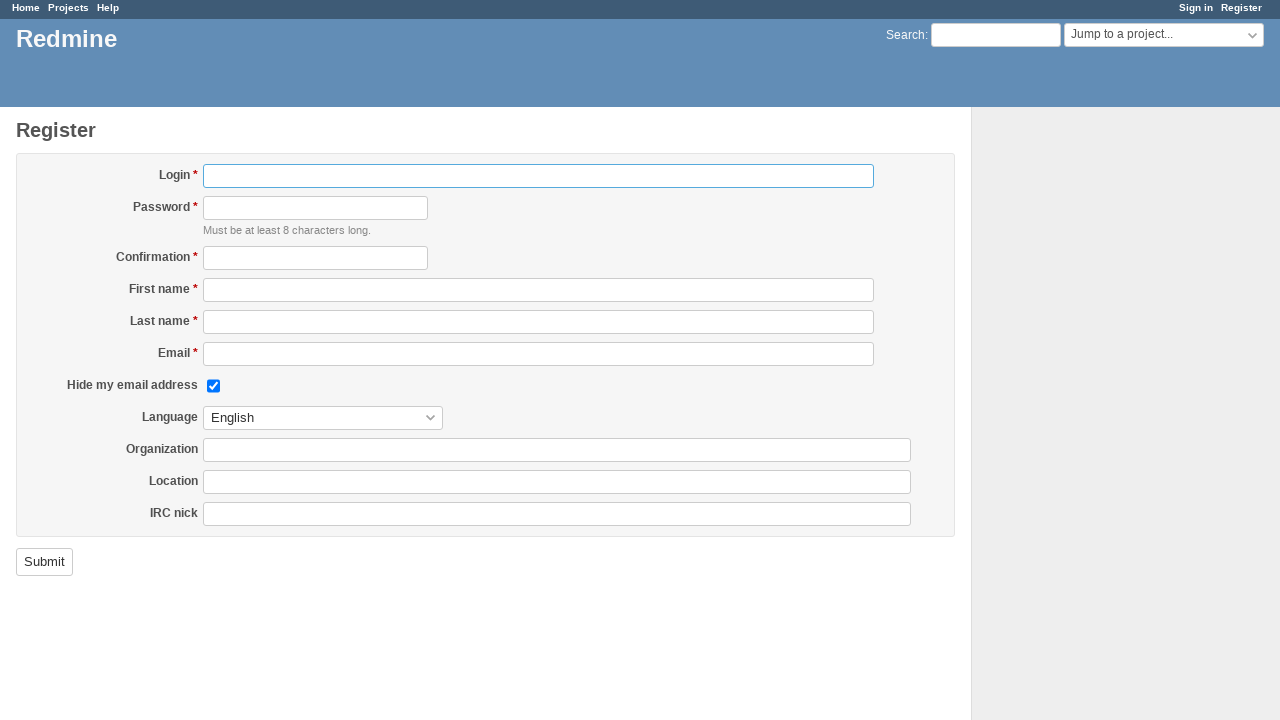

Filled IRC Nick field with 'testnick456' on [name="user[custom_field_values][3]"]
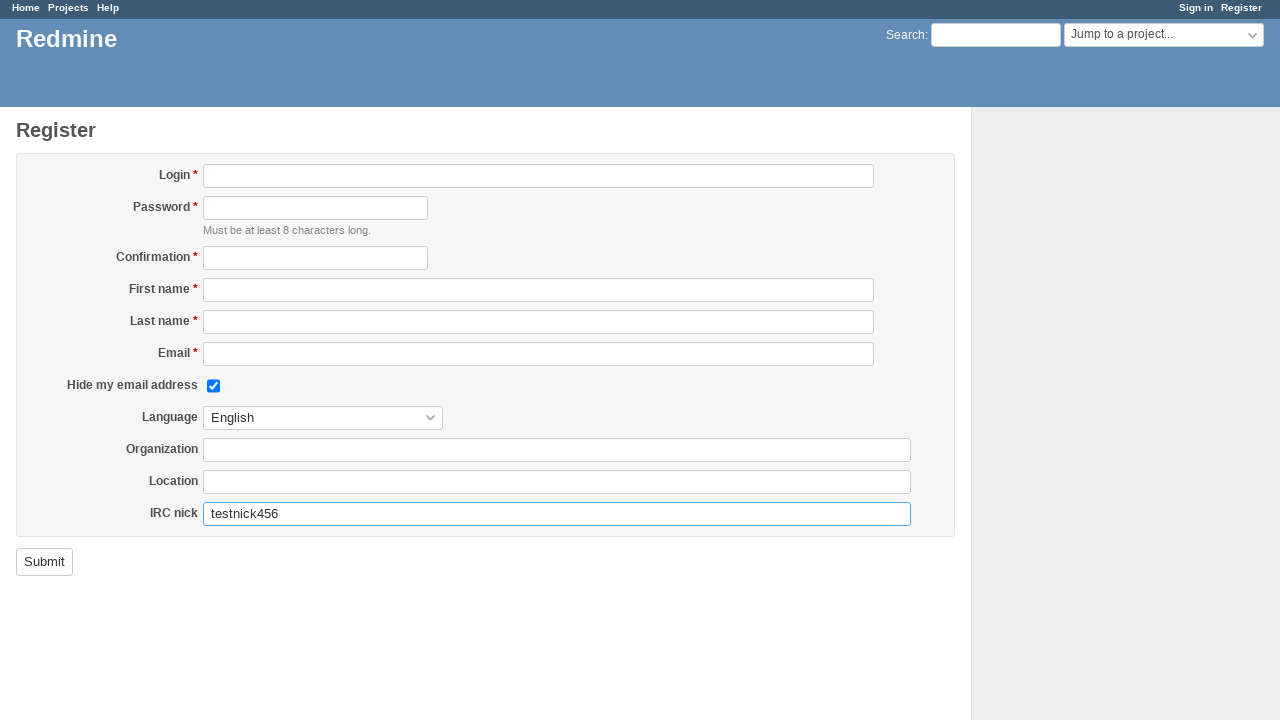

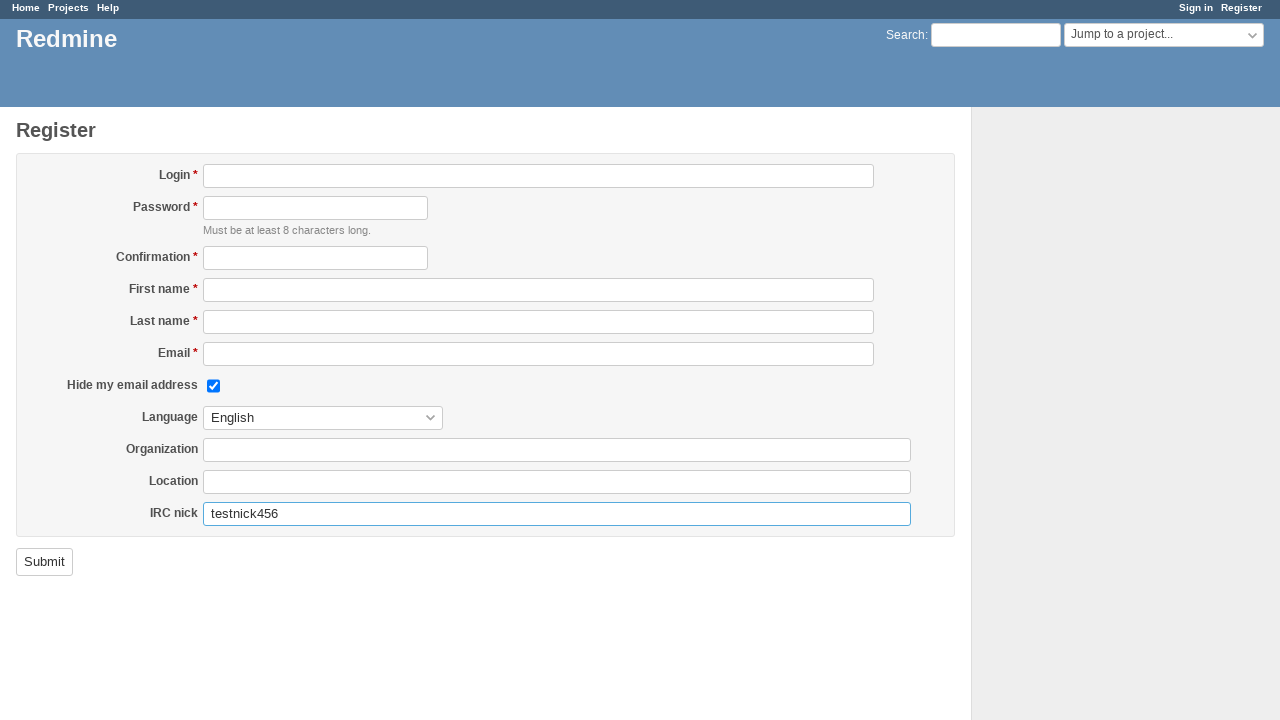